Tests link navigation by counting links on the page, in the footer, and in the first footer column, then opens each link in the first footer column in a new tab and retrieves their titles

Starting URL: https://rahulshettyacademy.com/AutomationPractice/

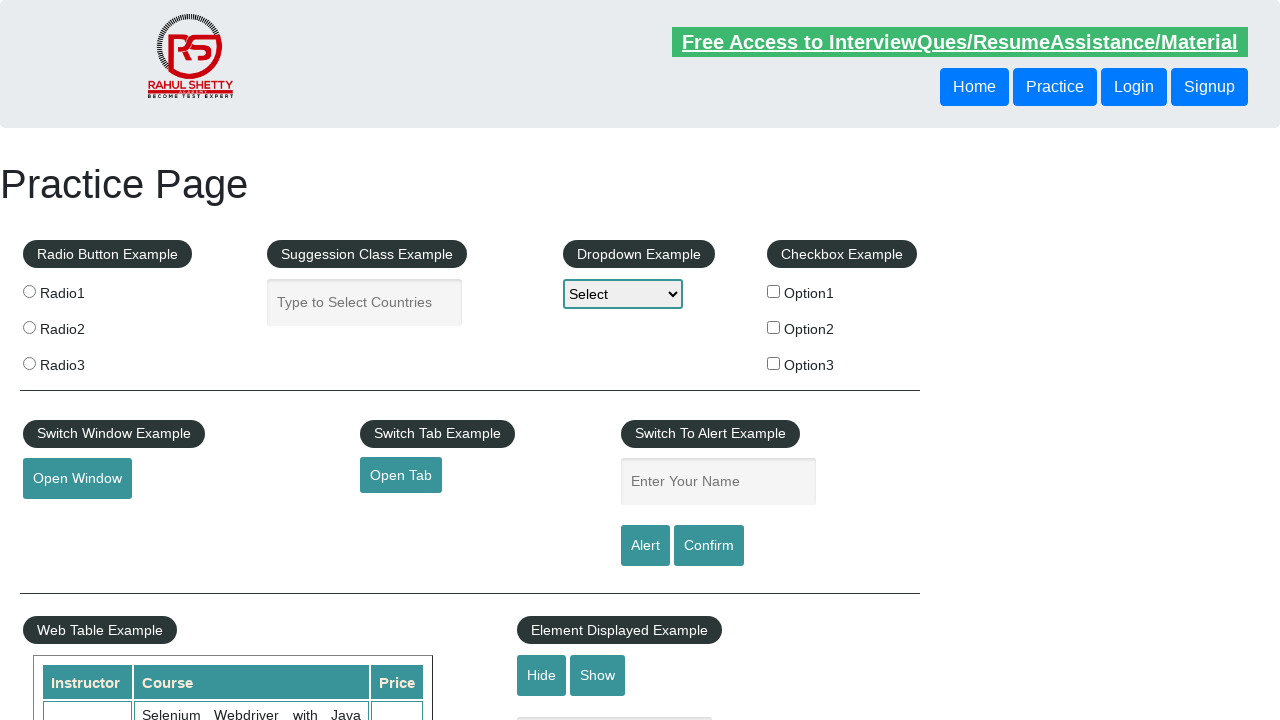

Counted all links on page: 27 total links found
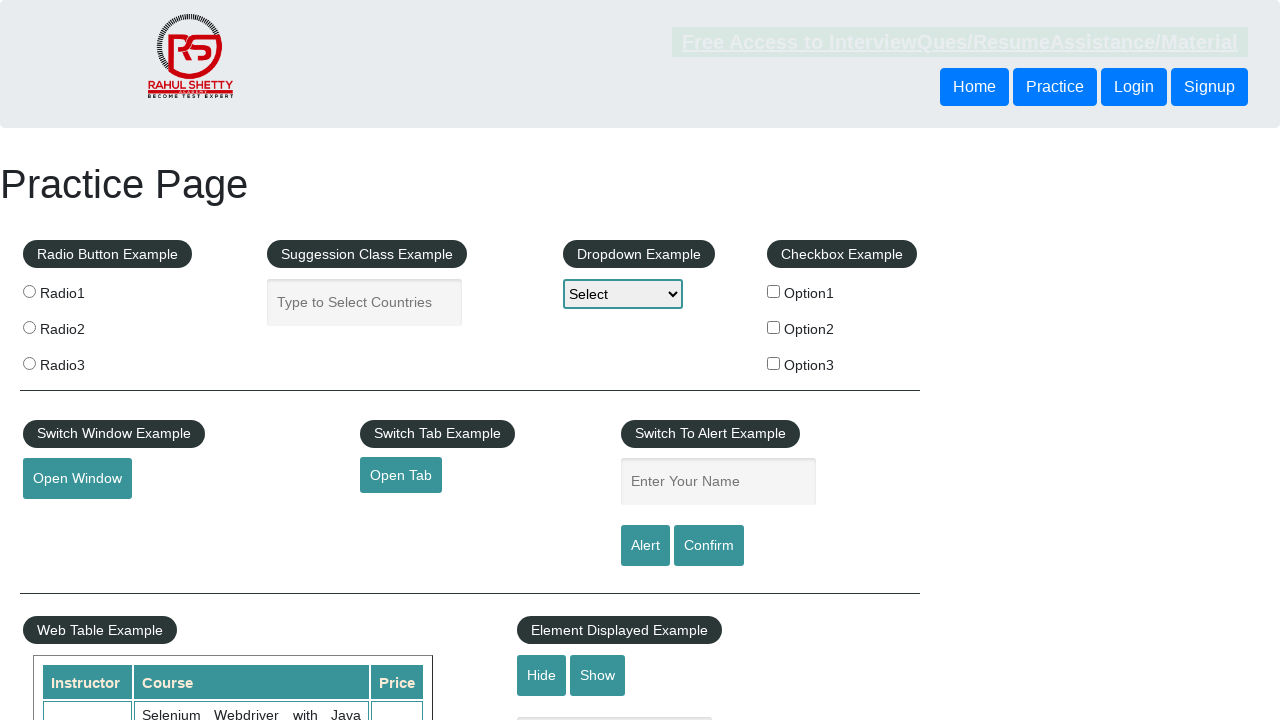

Located footer section (#gf-BIG)
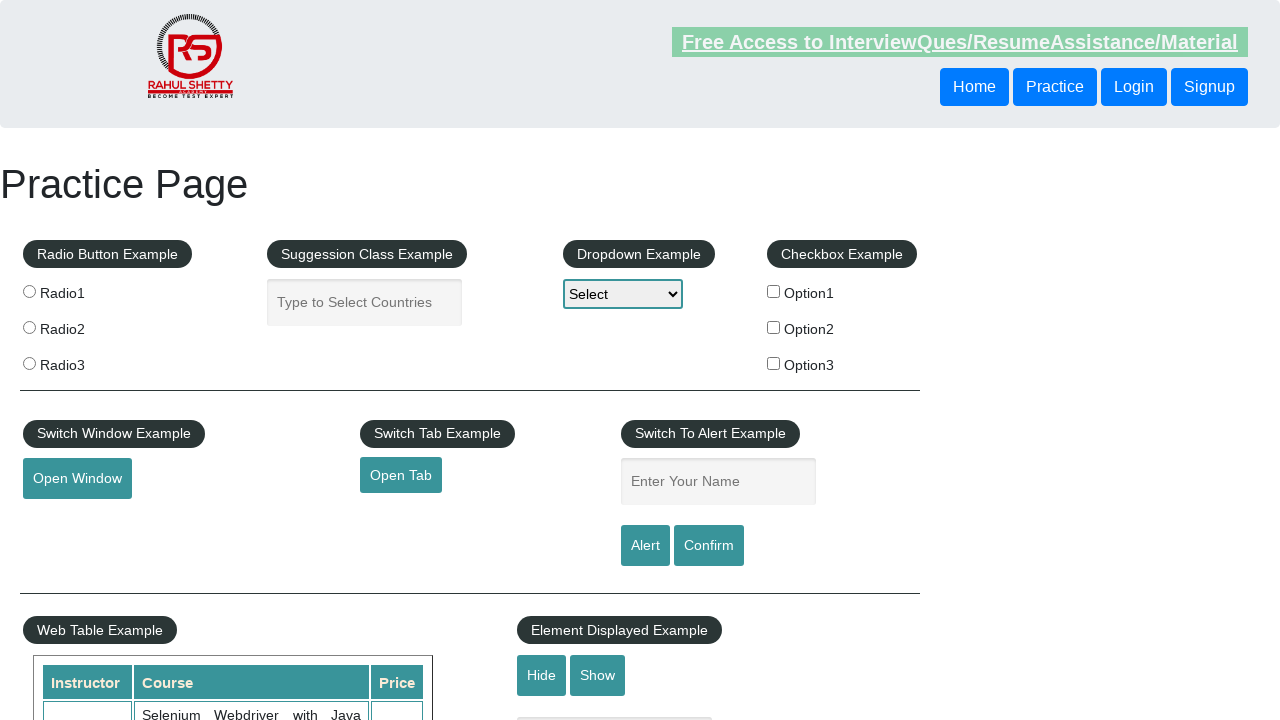

Counted footer links: 20 links found in footer
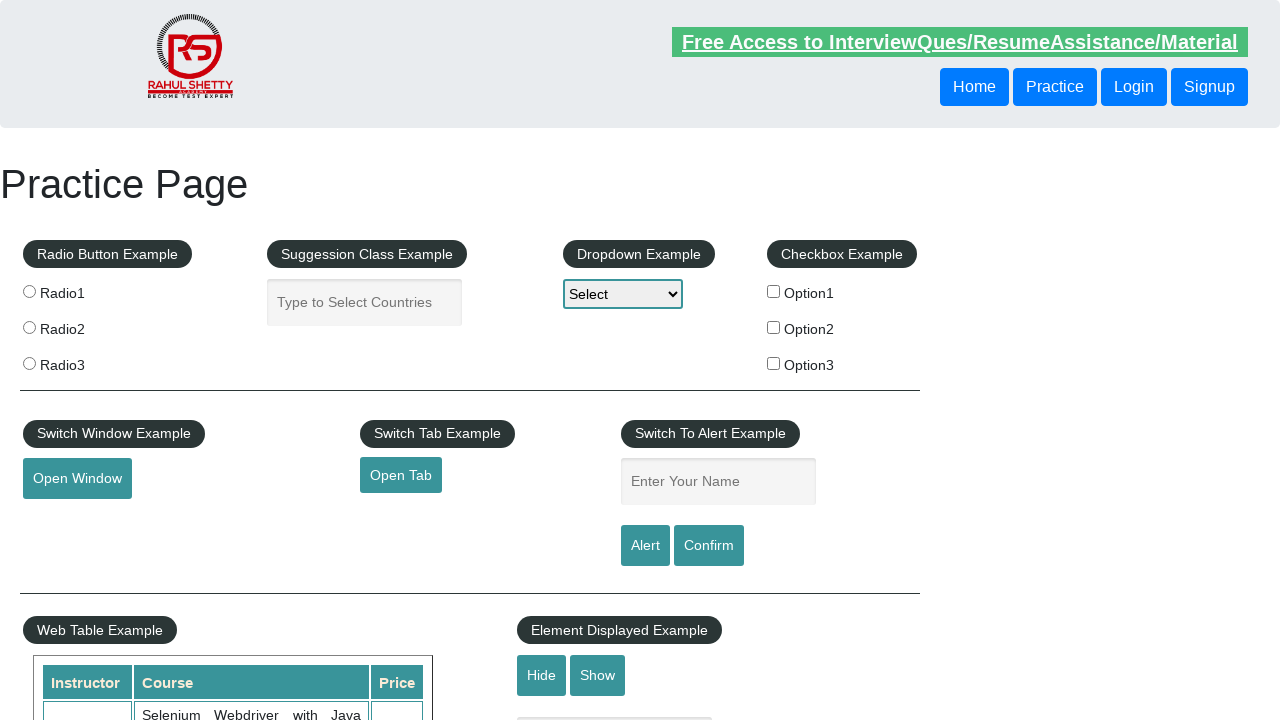

Located first column of footer table
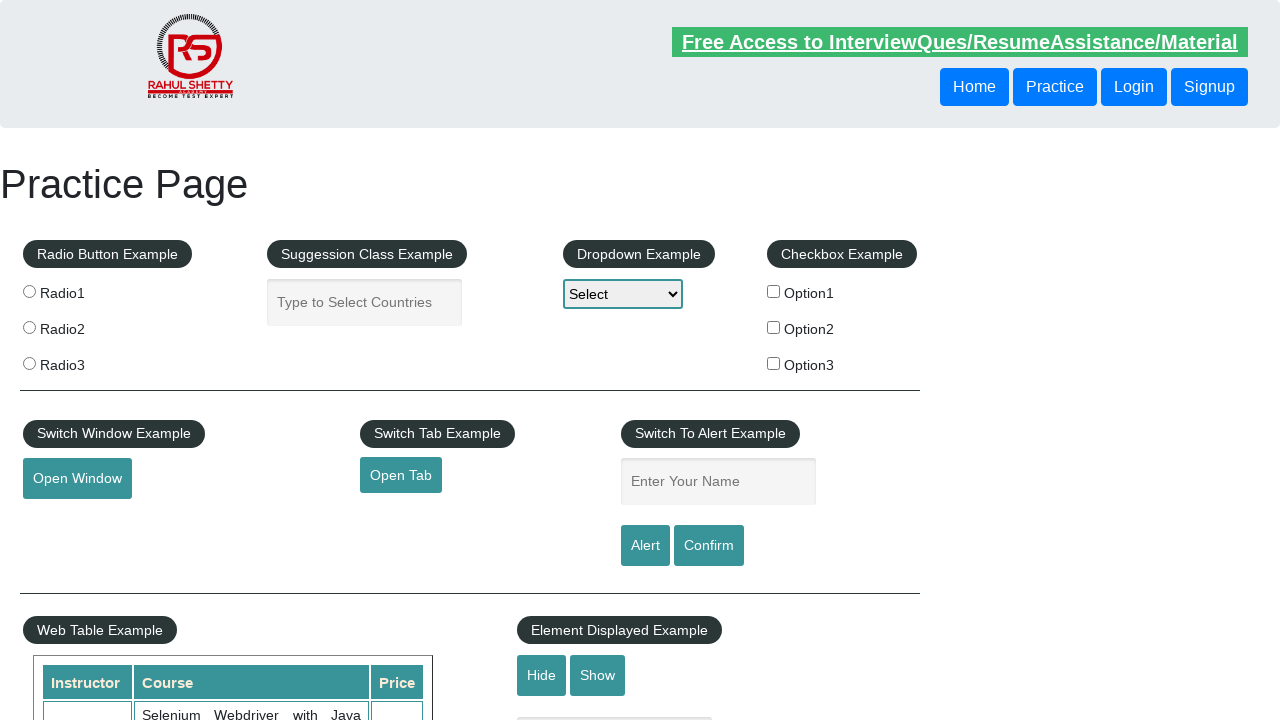

Counted first column links: 5 links found in first footer column
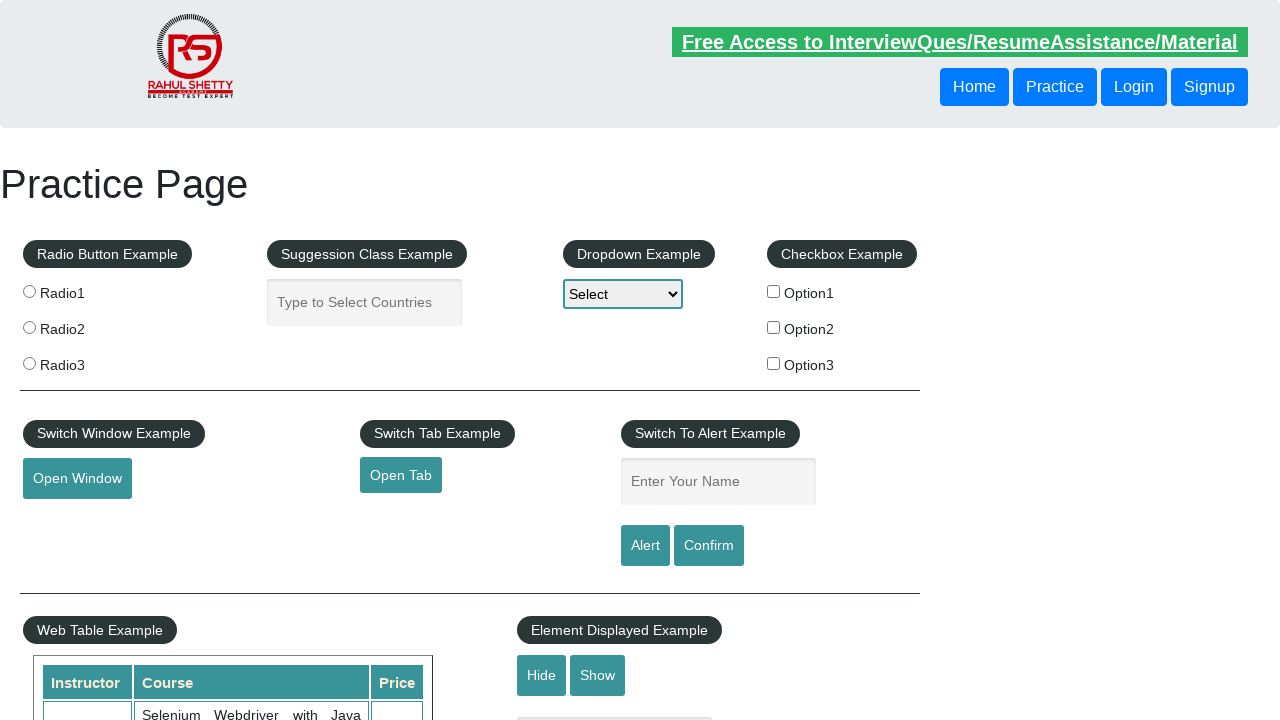

Selected link 1 from first footer column
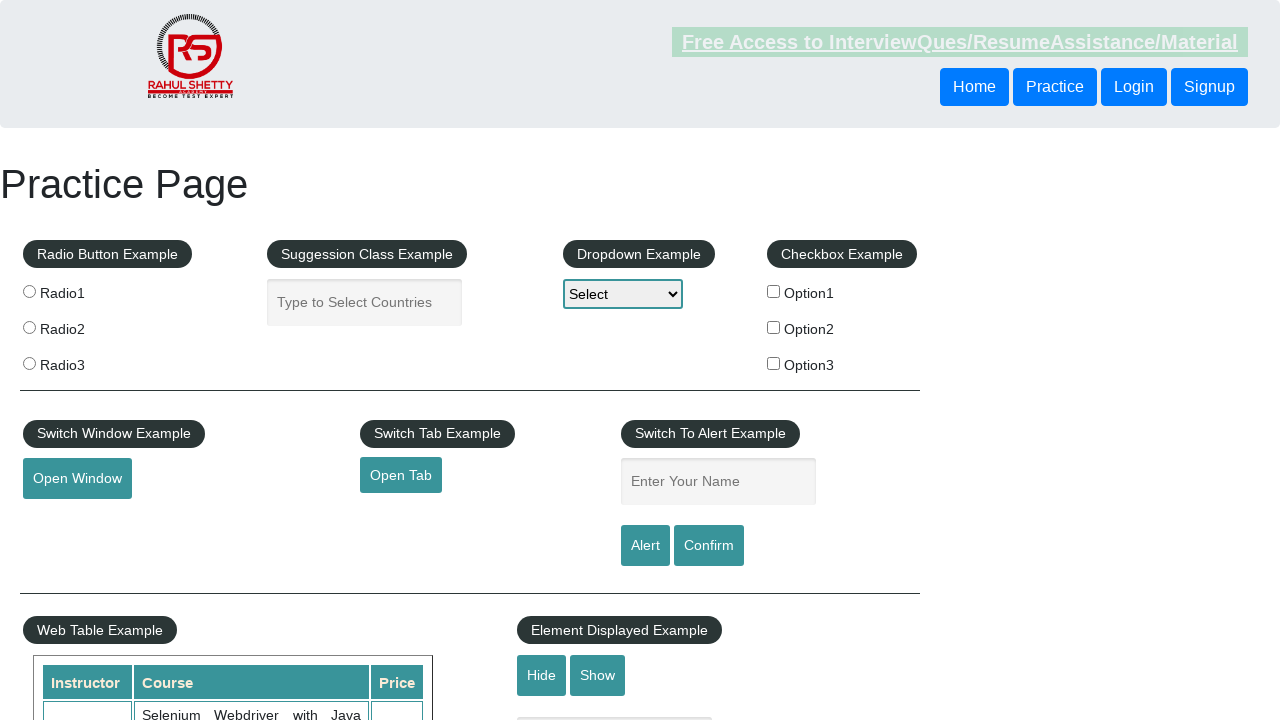

Retrieved href attribute: http://www.restapitutorial.com/
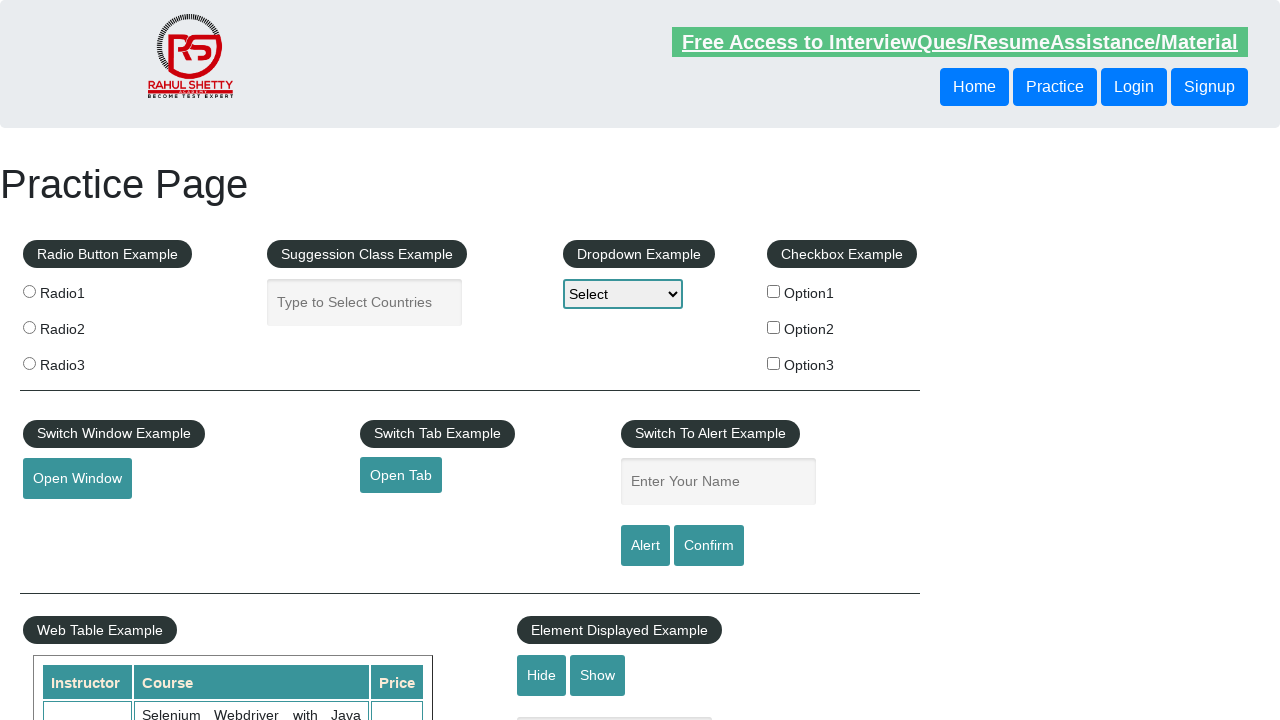

Opened new tab and navigated to http://www.restapitutorial.com/
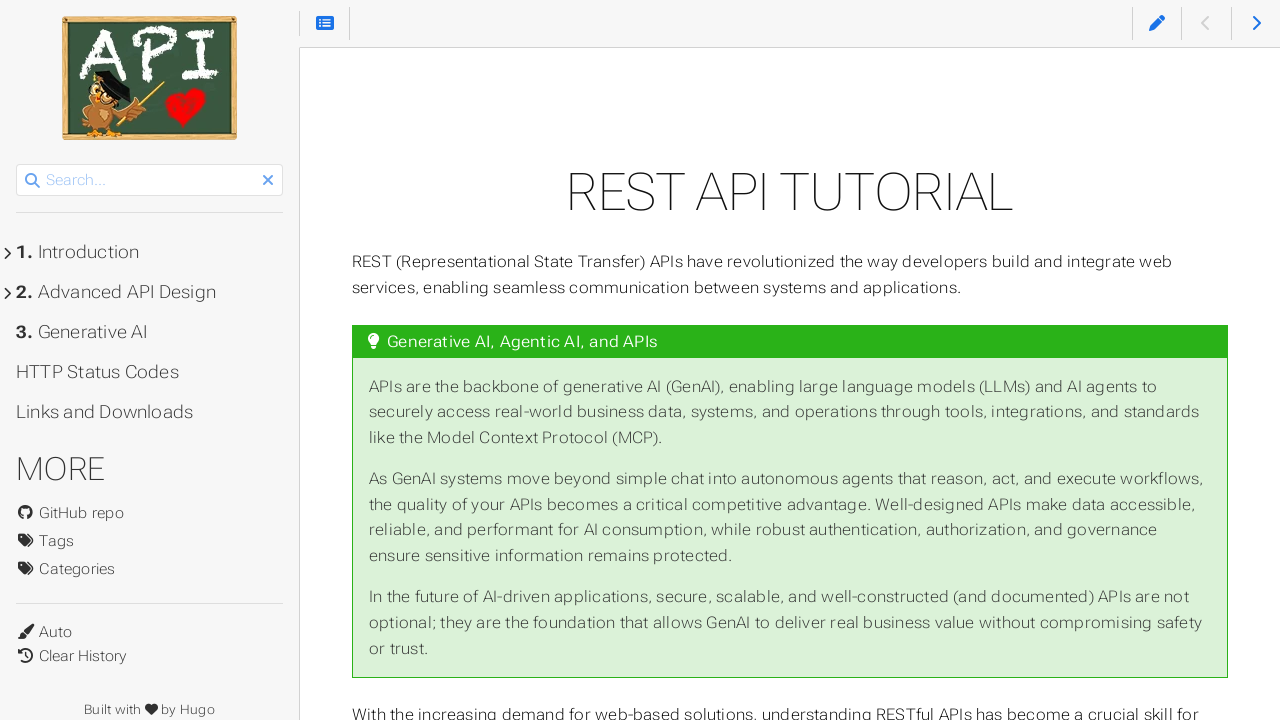

Retrieved page title: REST API Tutorial
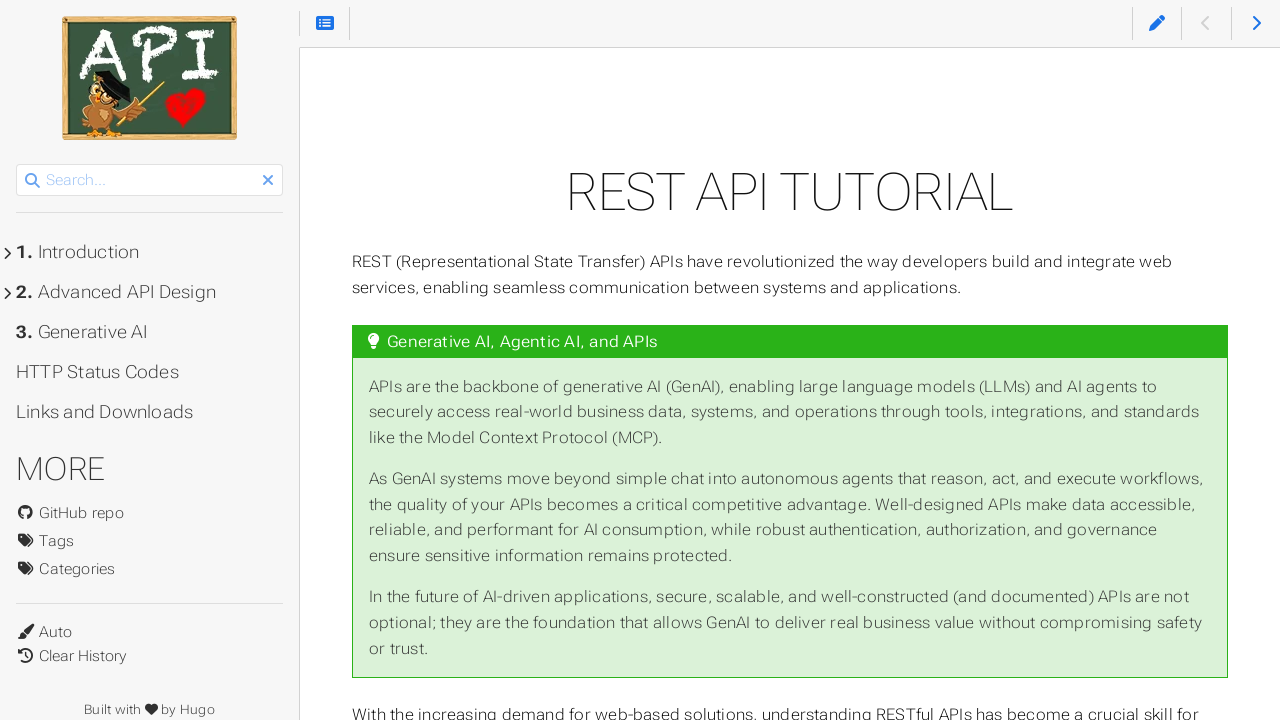

Selected link 2 from first footer column
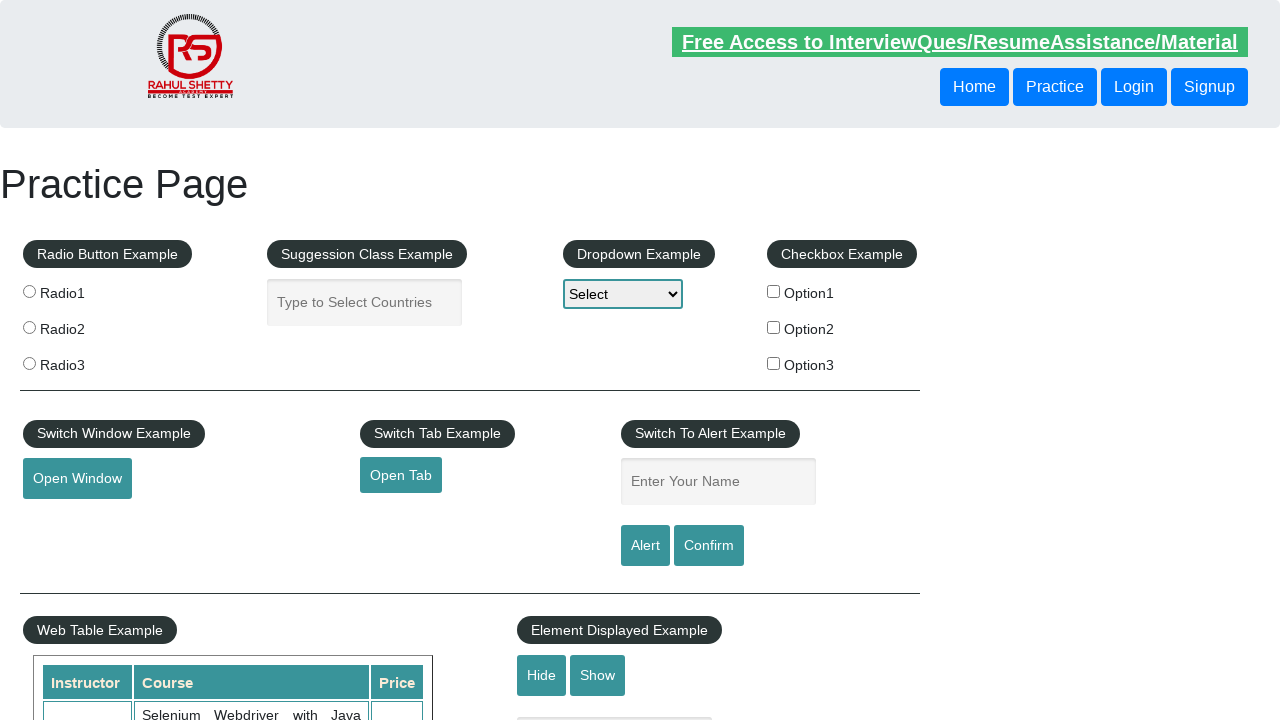

Retrieved href attribute: https://www.soapui.org/
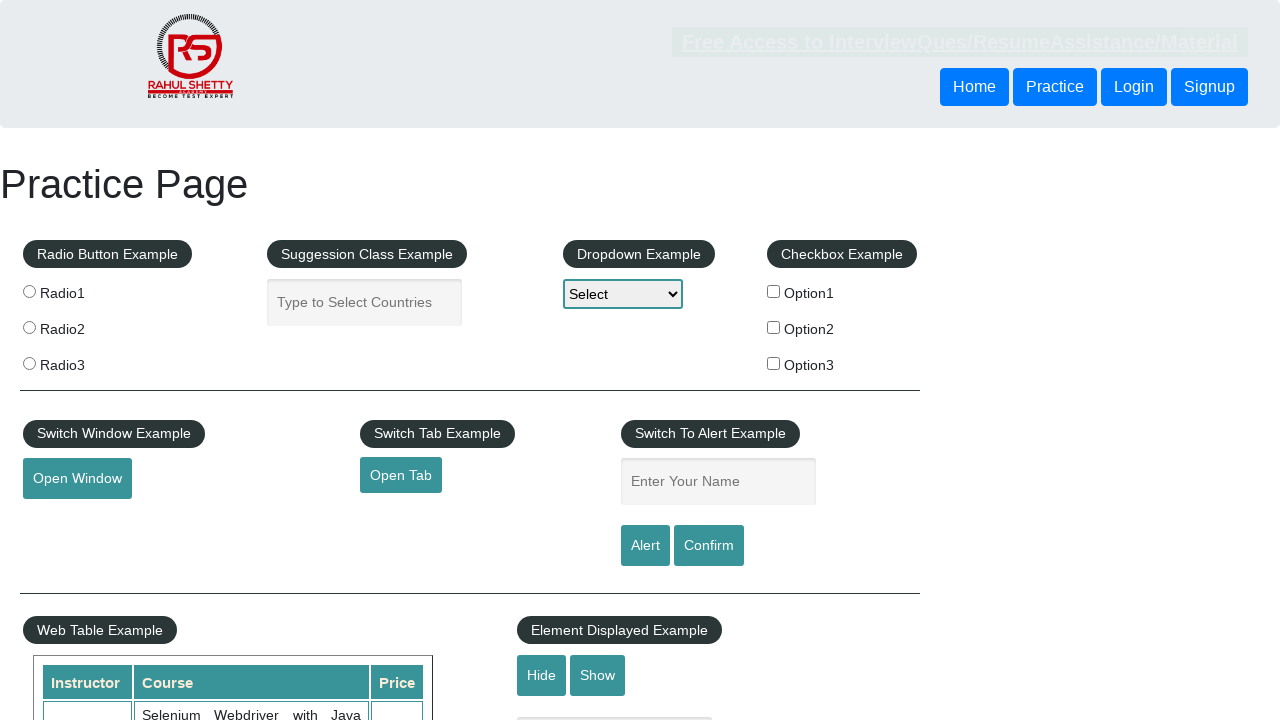

Opened new tab and navigated to https://www.soapui.org/
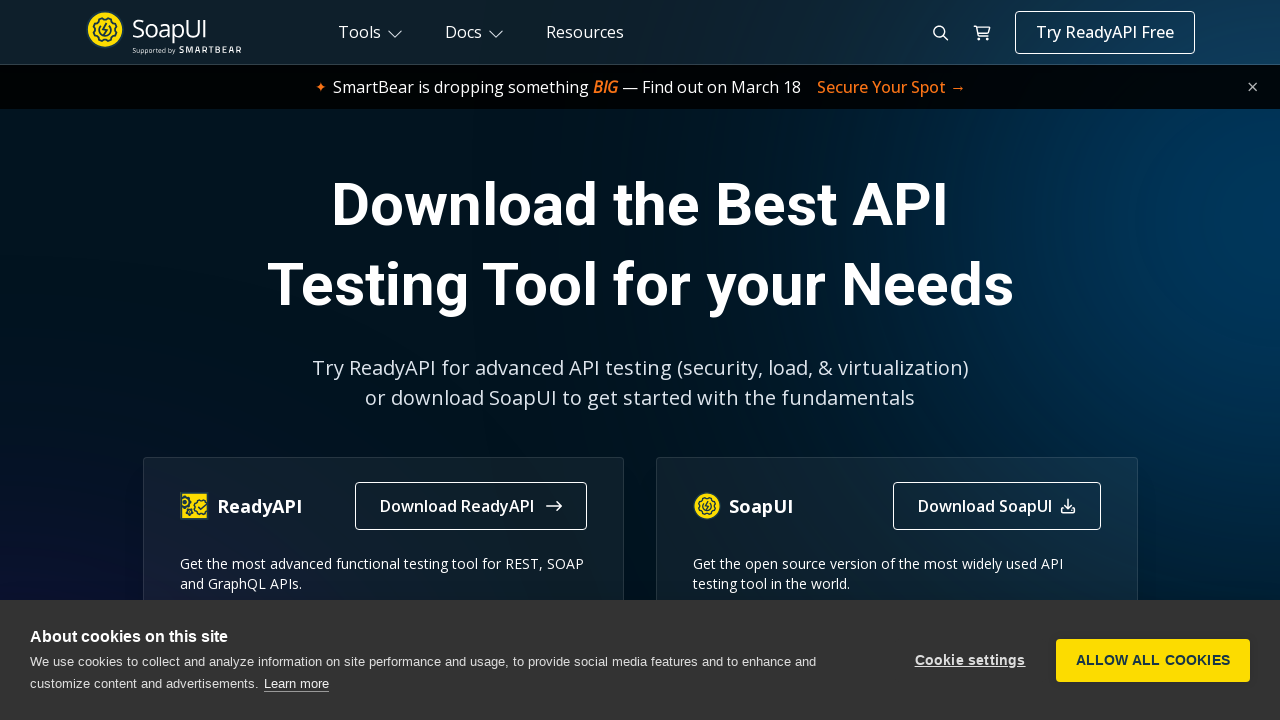

Retrieved page title: The World’s Most Popular API Testing Tool | SoapUI
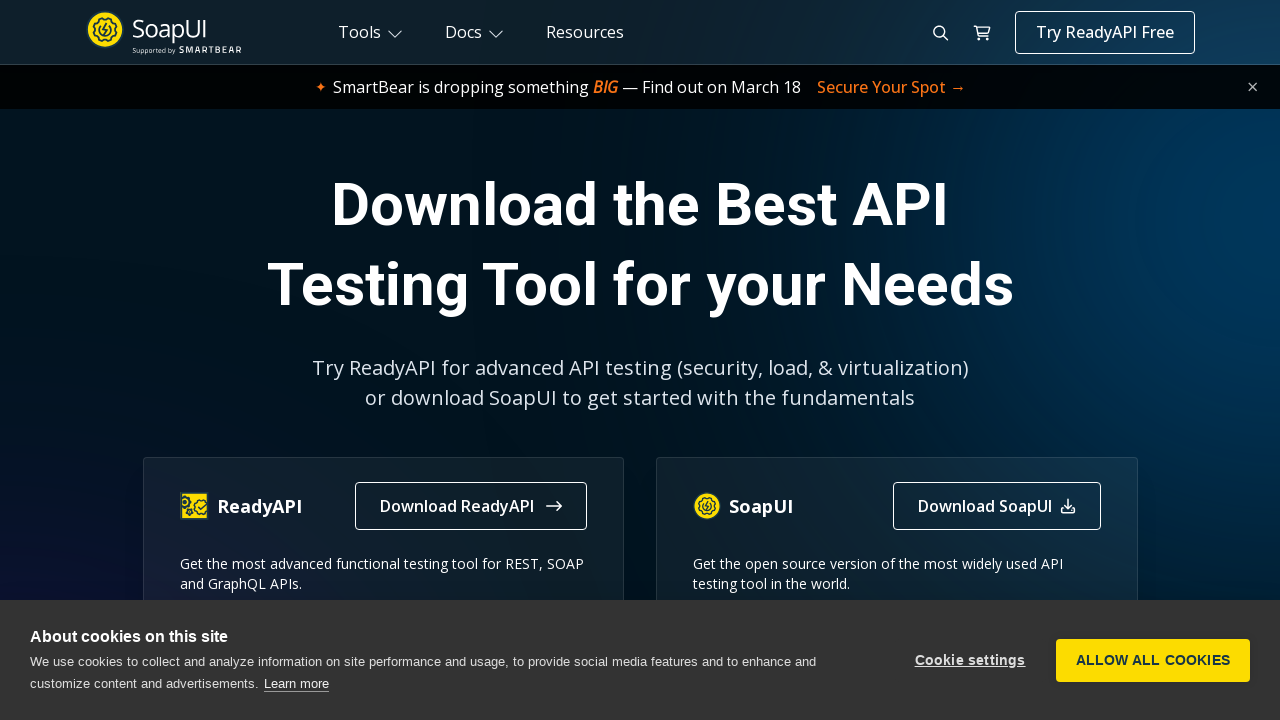

Selected link 3 from first footer column
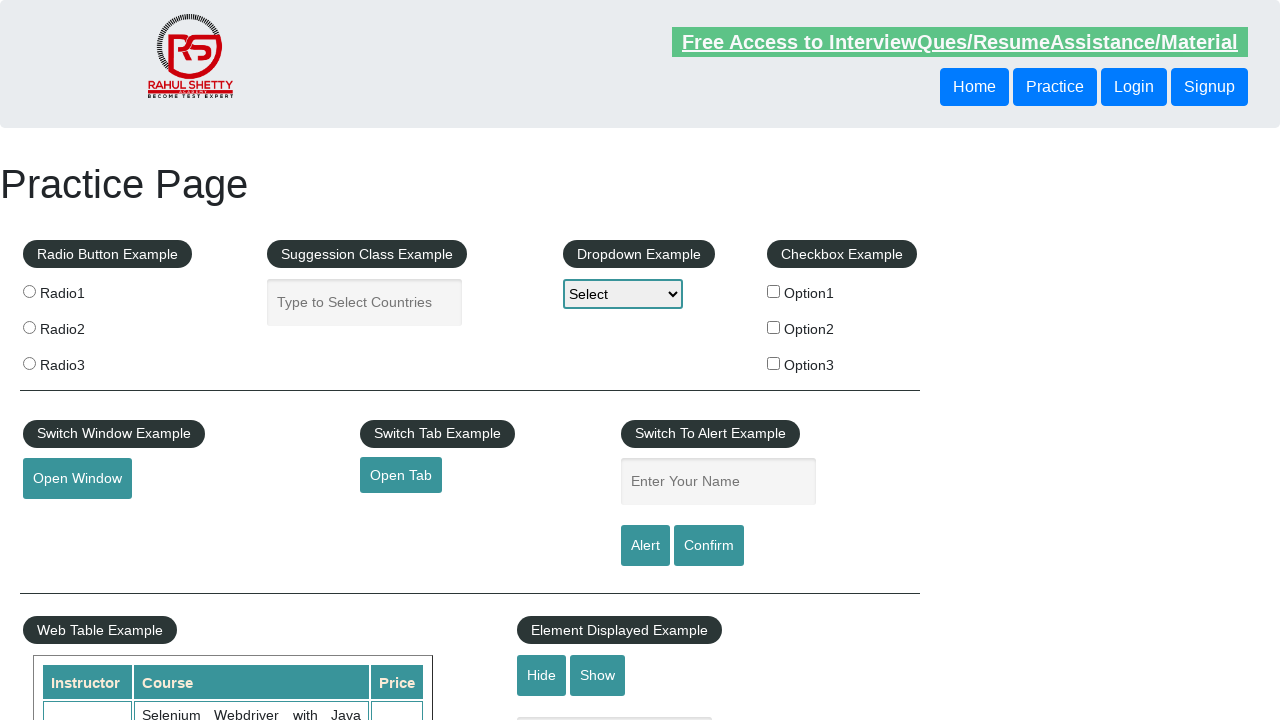

Retrieved href attribute: https://courses.rahulshettyacademy.com/p/appium-tutorial
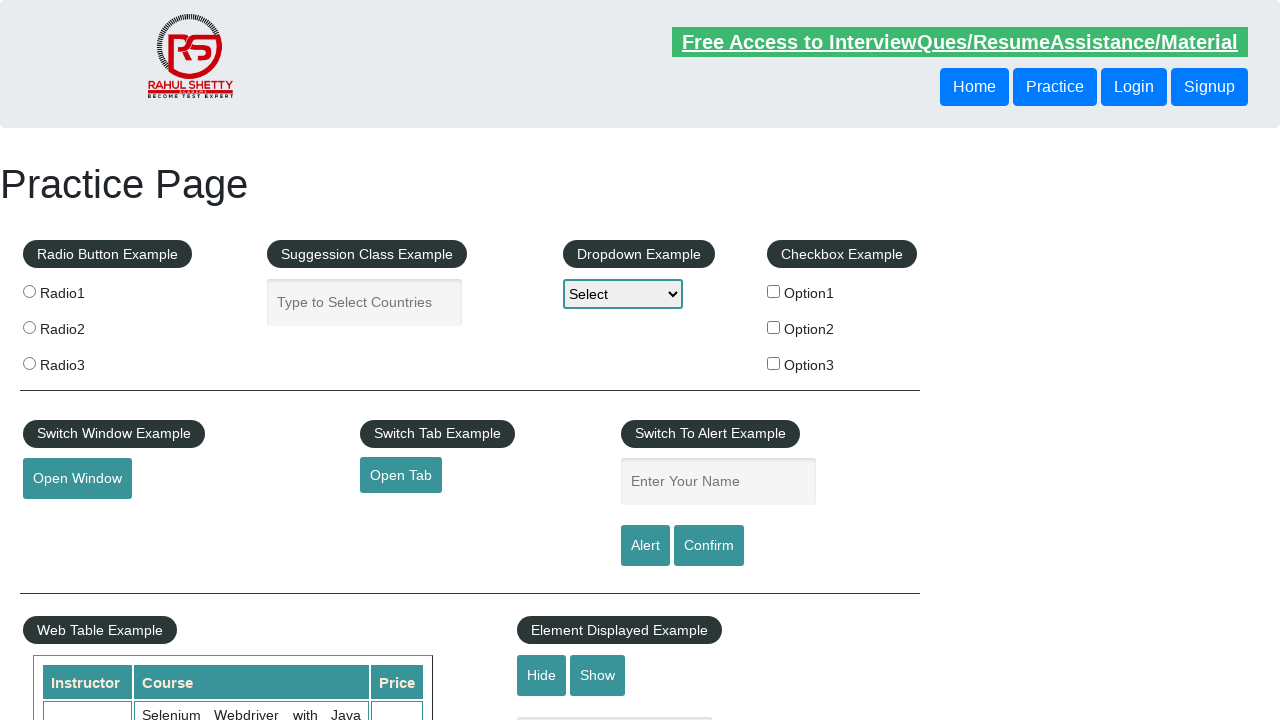

Opened new tab and navigated to https://courses.rahulshettyacademy.com/p/appium-tutorial
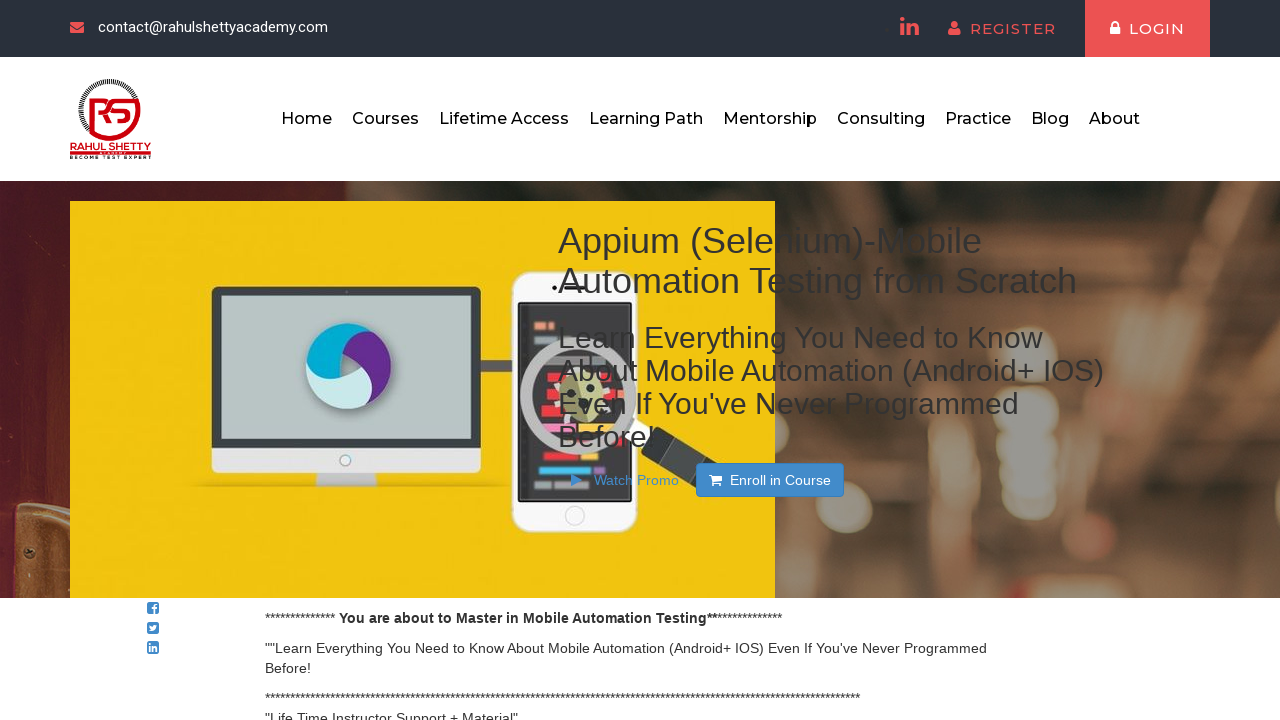

Retrieved page title: Appium tutorial for Mobile Apps testing | RahulShetty Academy | Rahul
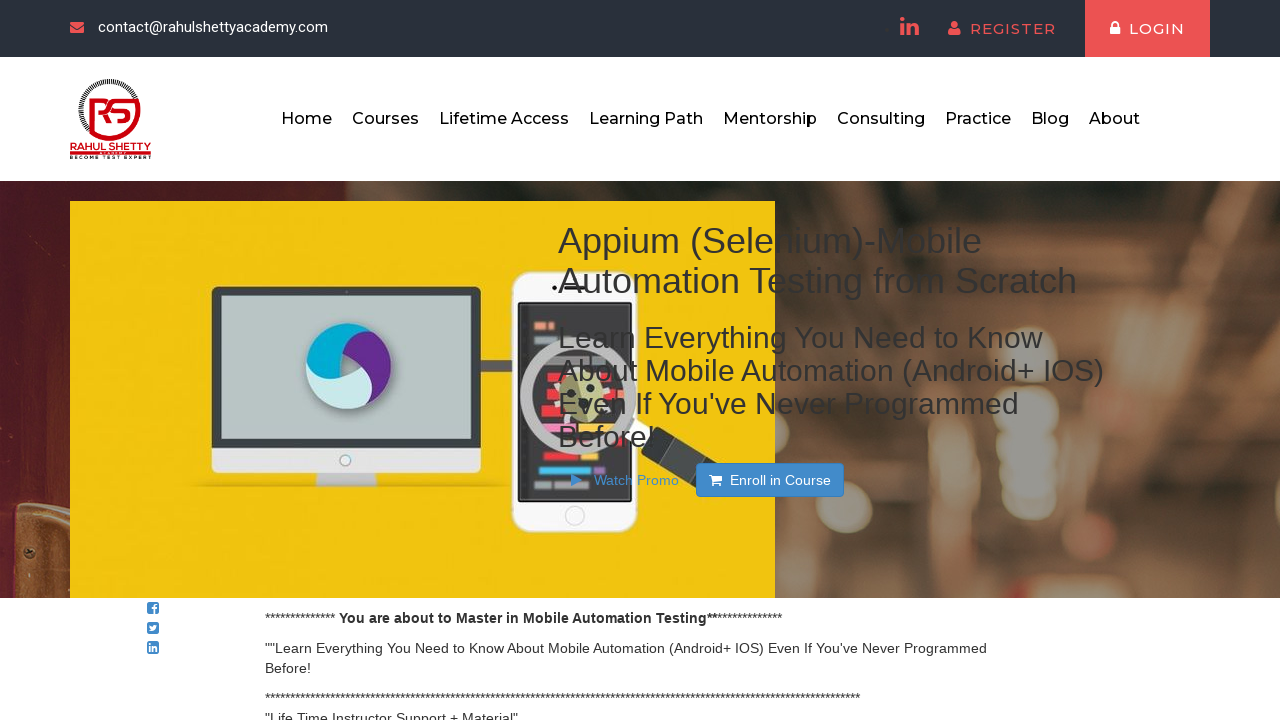

Selected link 4 from first footer column
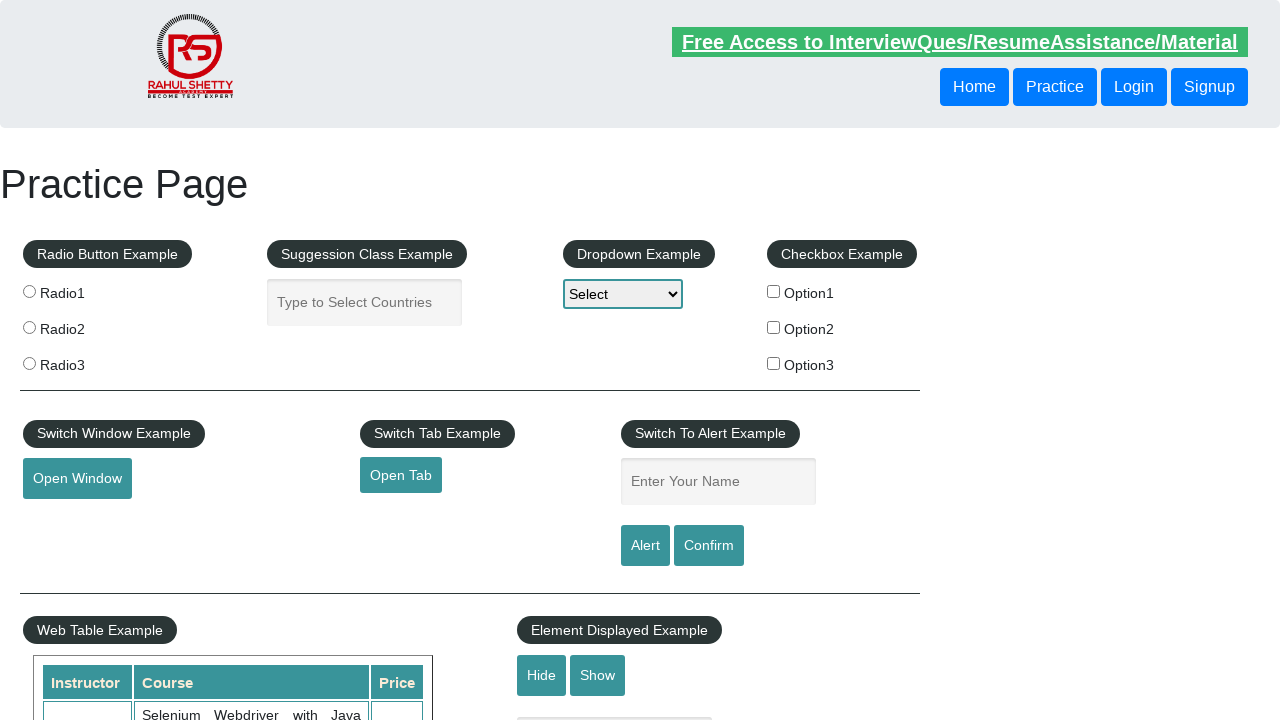

Retrieved href attribute: https://jmeter.apache.org/
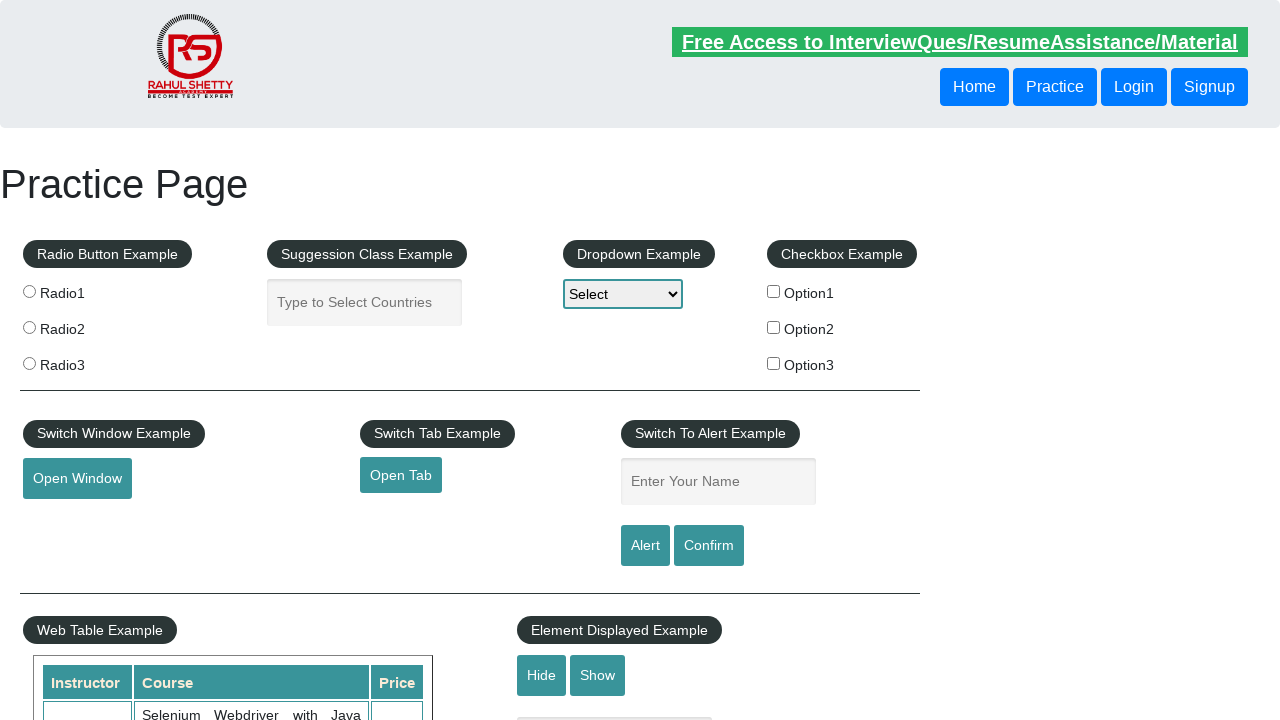

Opened new tab and navigated to https://jmeter.apache.org/
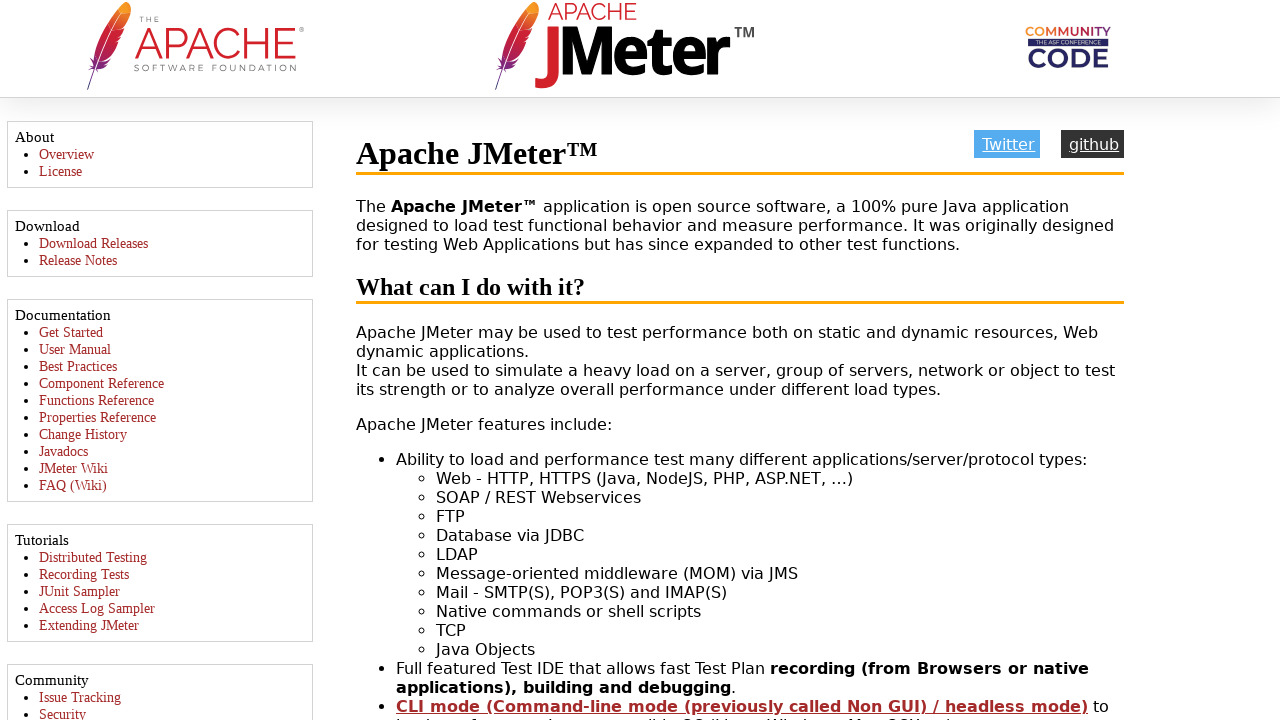

Retrieved page title: Apache JMeter - Apache JMeter™
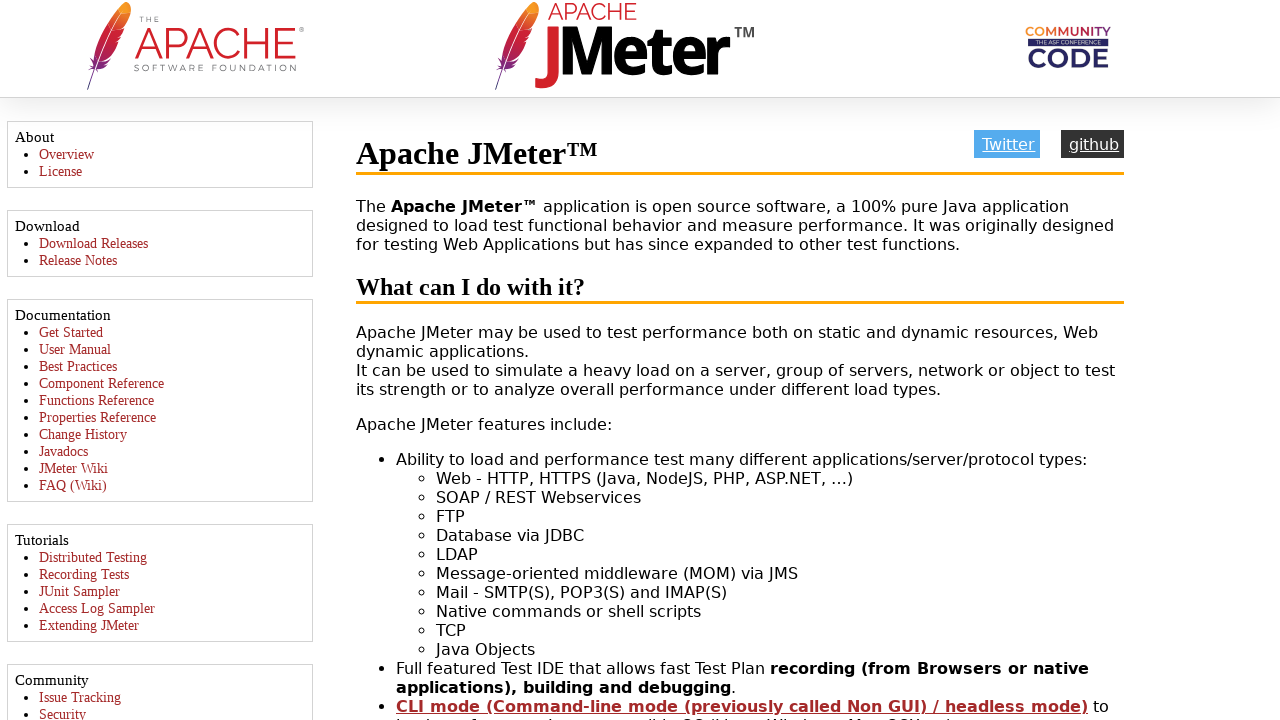

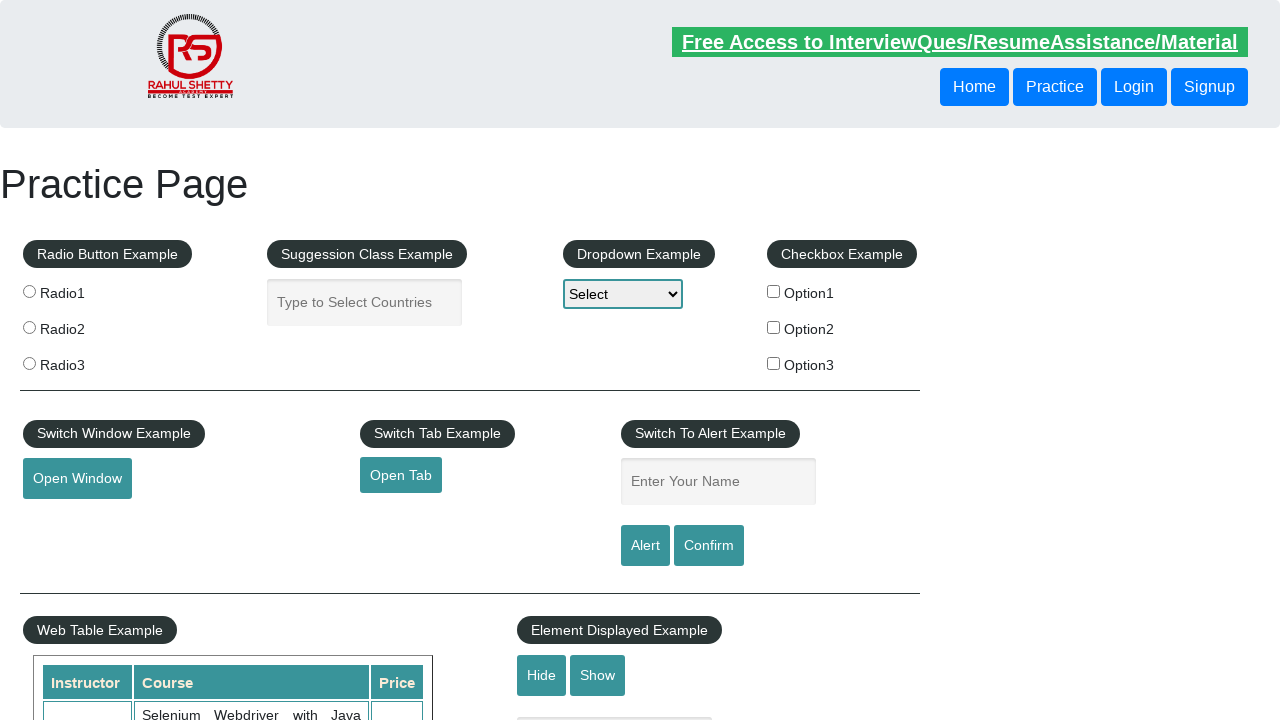